Tests table sorting on the second table using semantic class locators, clicking the Due column header to sort in ascending order.

Starting URL: http://the-internet.herokuapp.com/tables

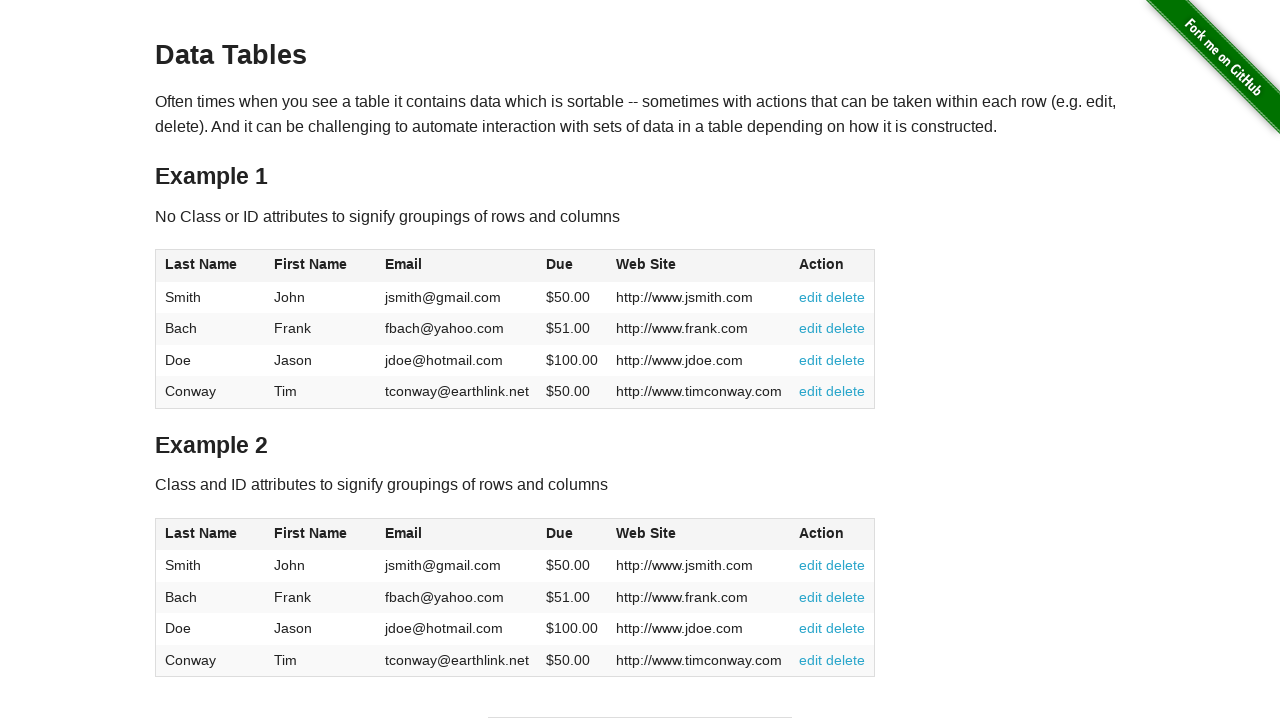

Waited for Due column header to be present in table2
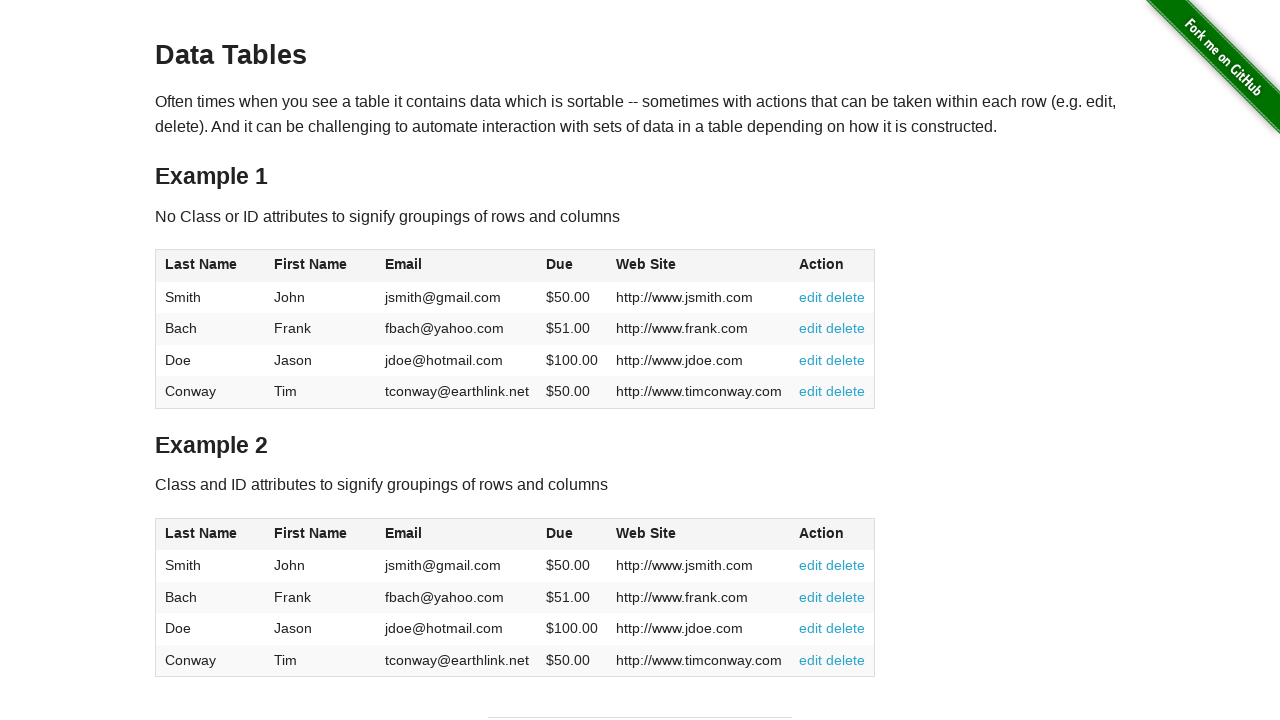

Clicked Due column header to sort in ascending order at (560, 533) on #table2 thead .dues
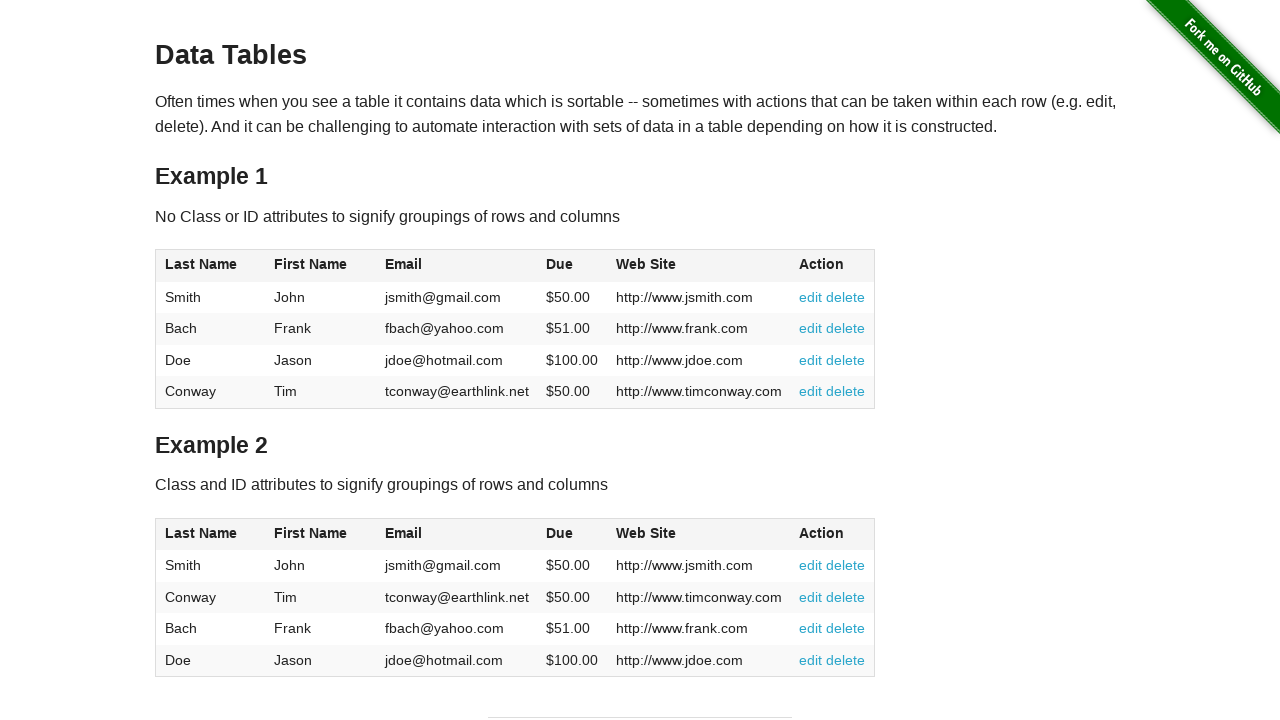

Table data loaded after sorting by Due column
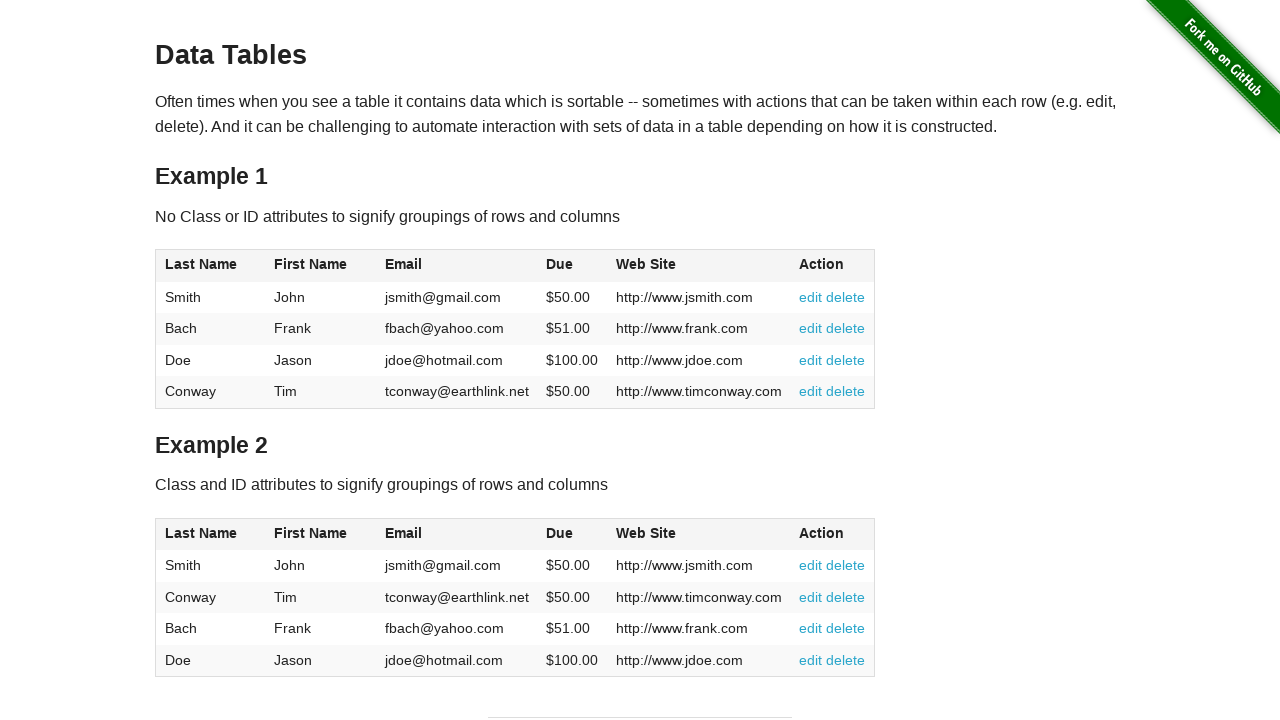

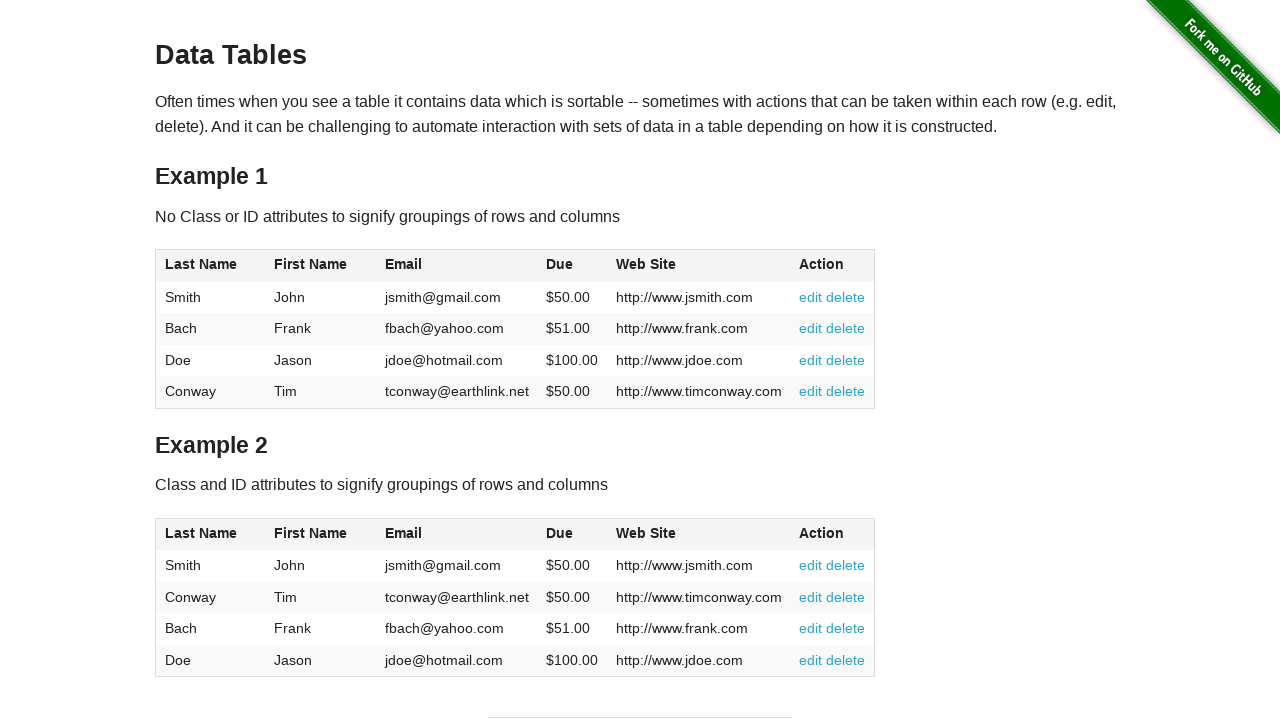